Tests double click functionality by scrolling to and double-clicking a button

Starting URL: http://omayo.blogspot.com

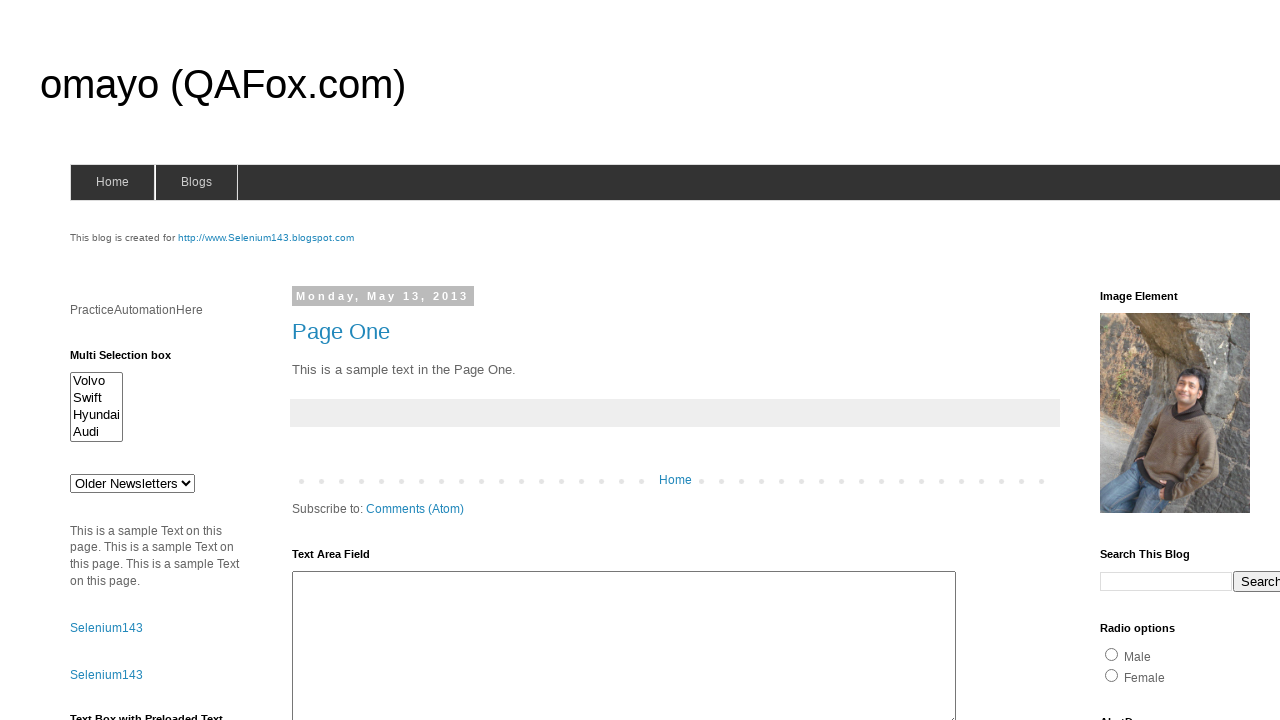

Scrolled button with id 'myBtn' into view
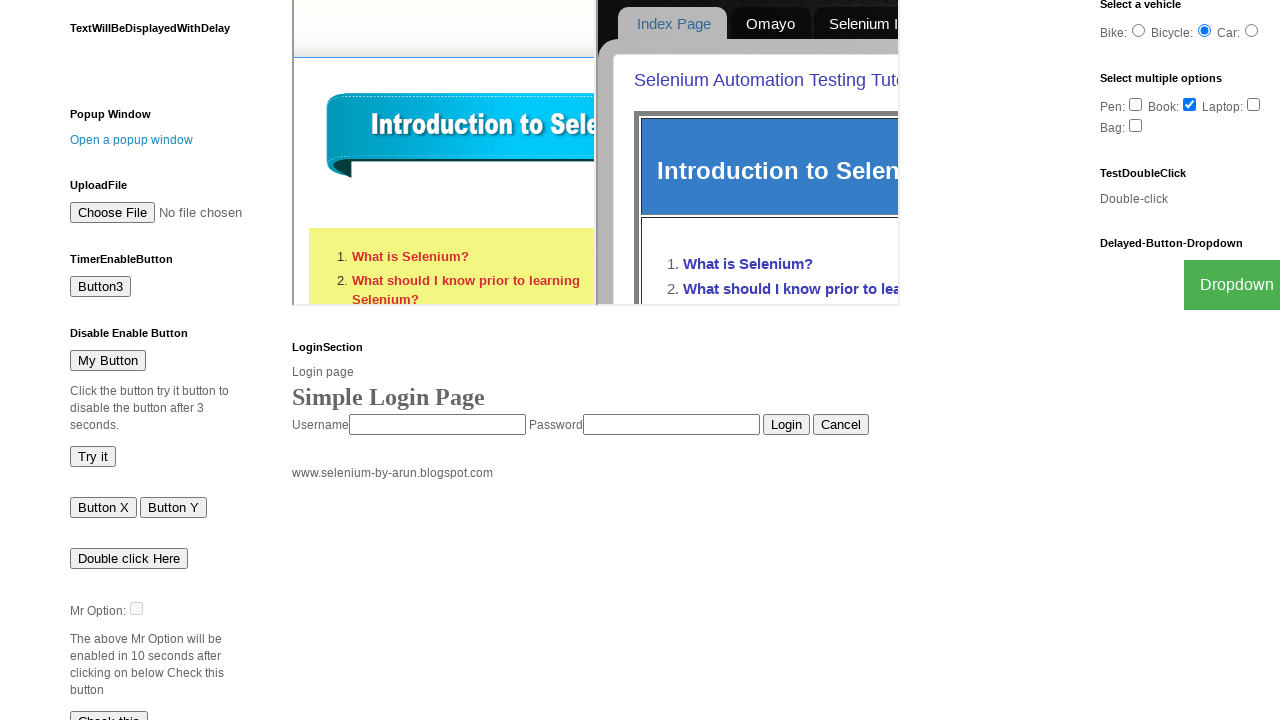

Double-clicked the 'Double click Here' button at (129, 558) on xpath=//button[contains(text(),'Double click Here')]
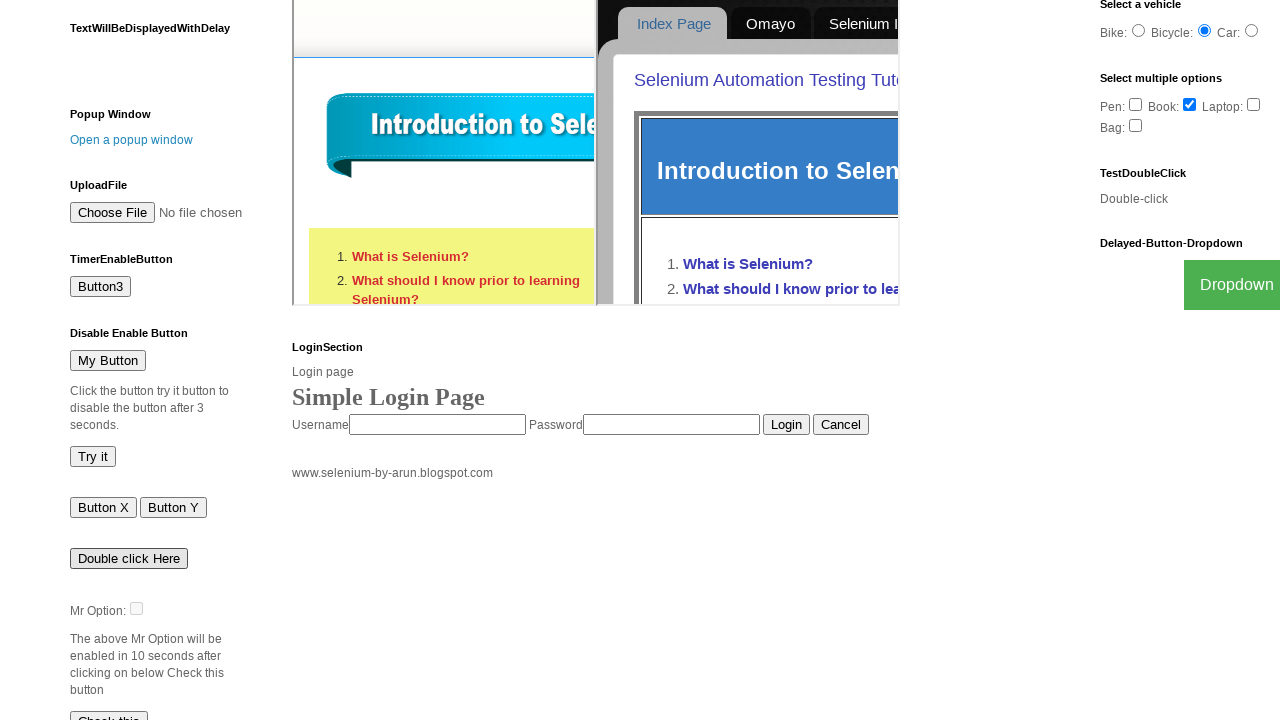

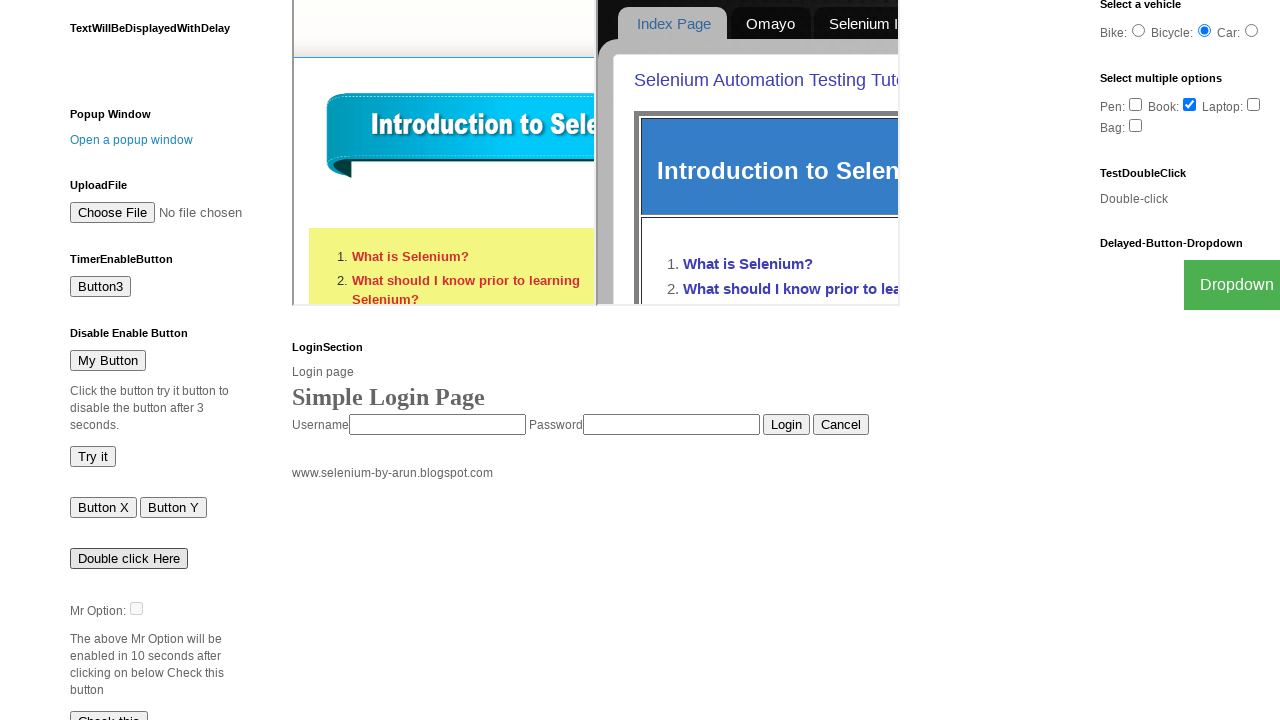